Tests that a todo item is removed when edited to an empty string

Starting URL: https://demo.playwright.dev/todomvc

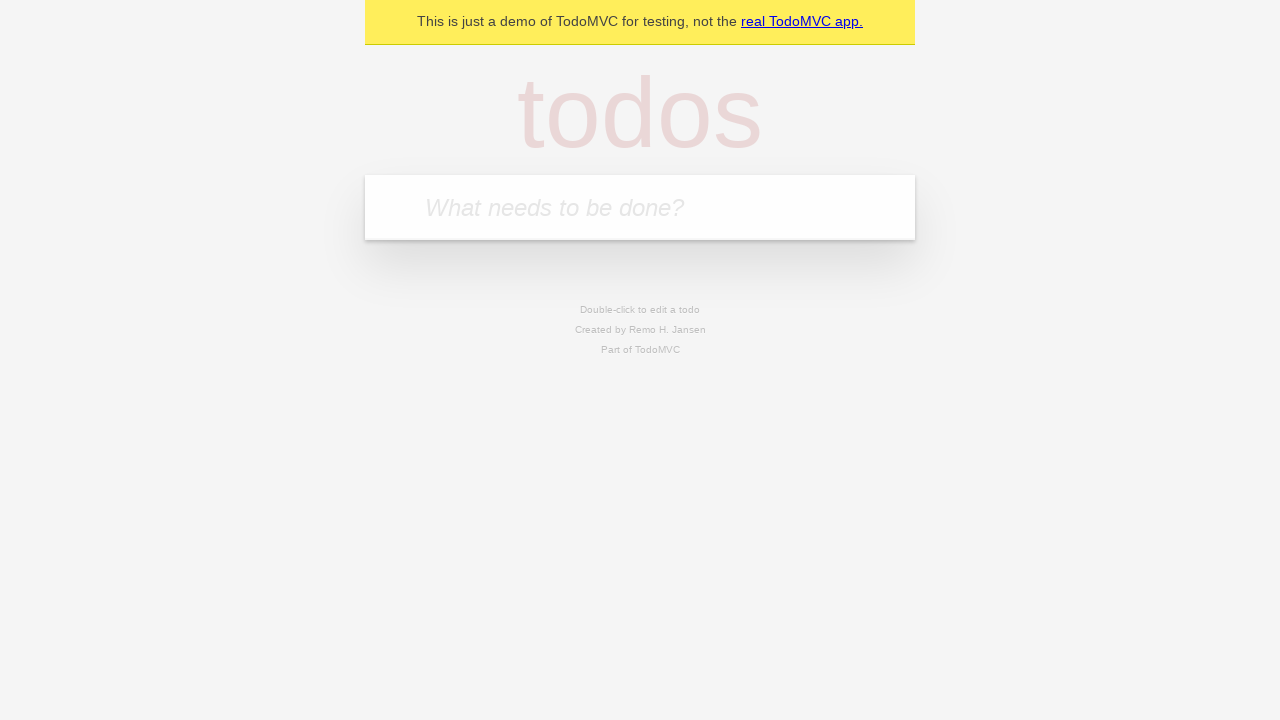

Filled new-todo field with 'buy some cheese' on .new-todo
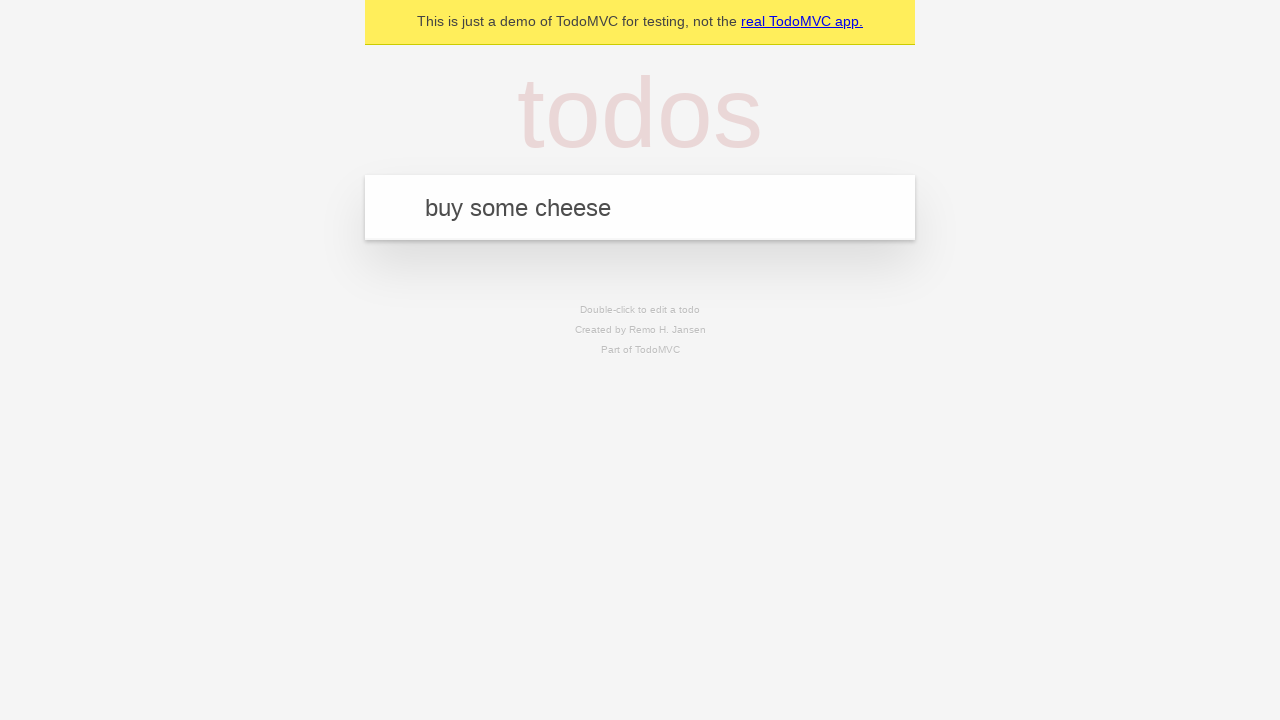

Pressed Enter to add first todo item on .new-todo
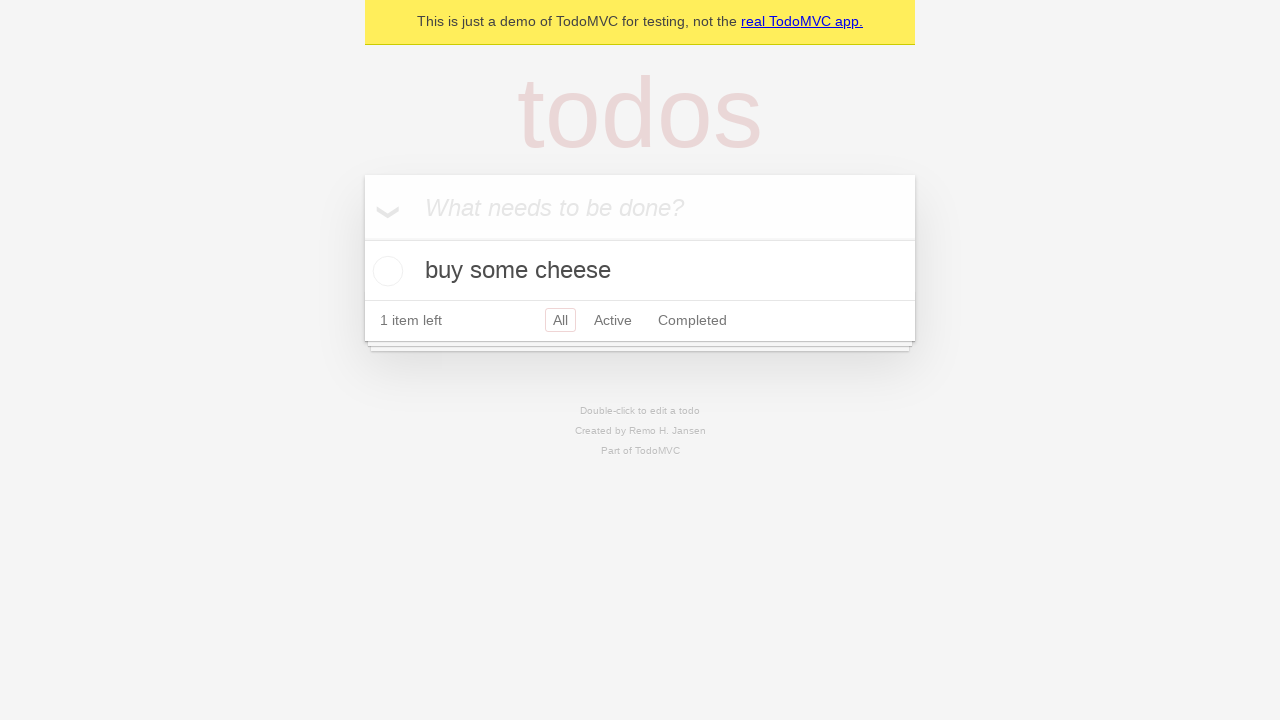

Filled new-todo field with 'feed the cat' on .new-todo
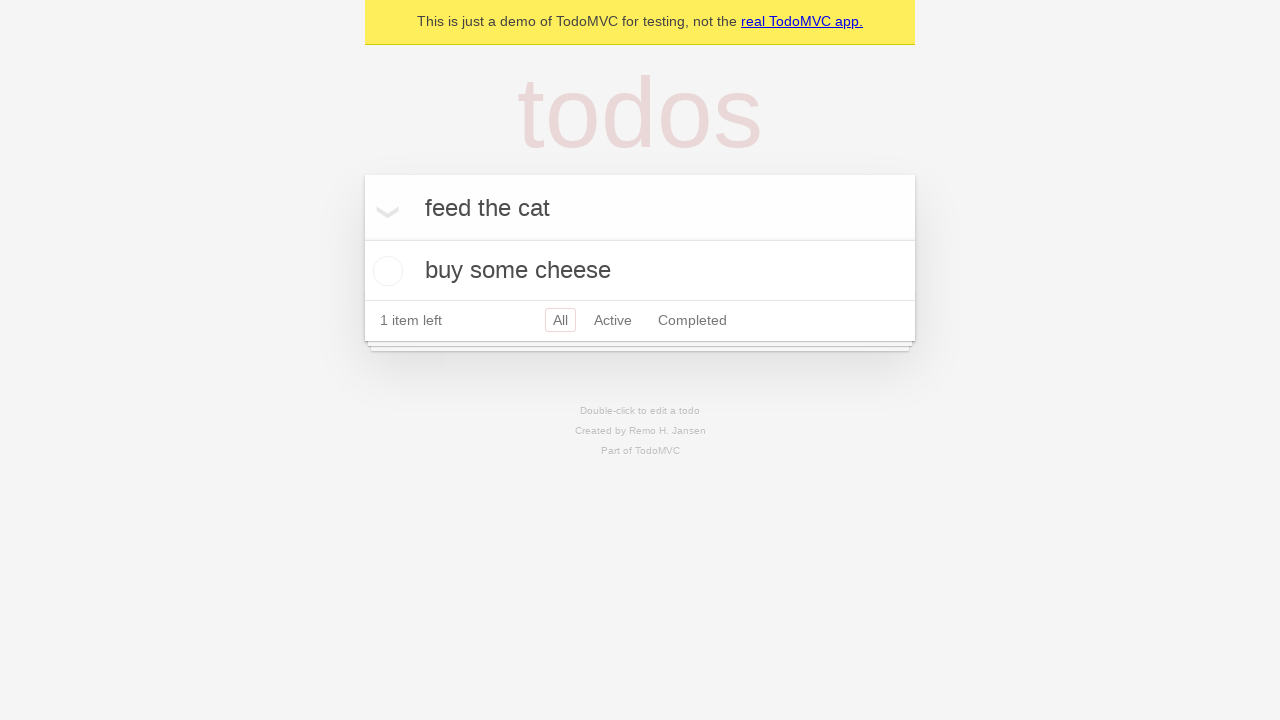

Pressed Enter to add second todo item on .new-todo
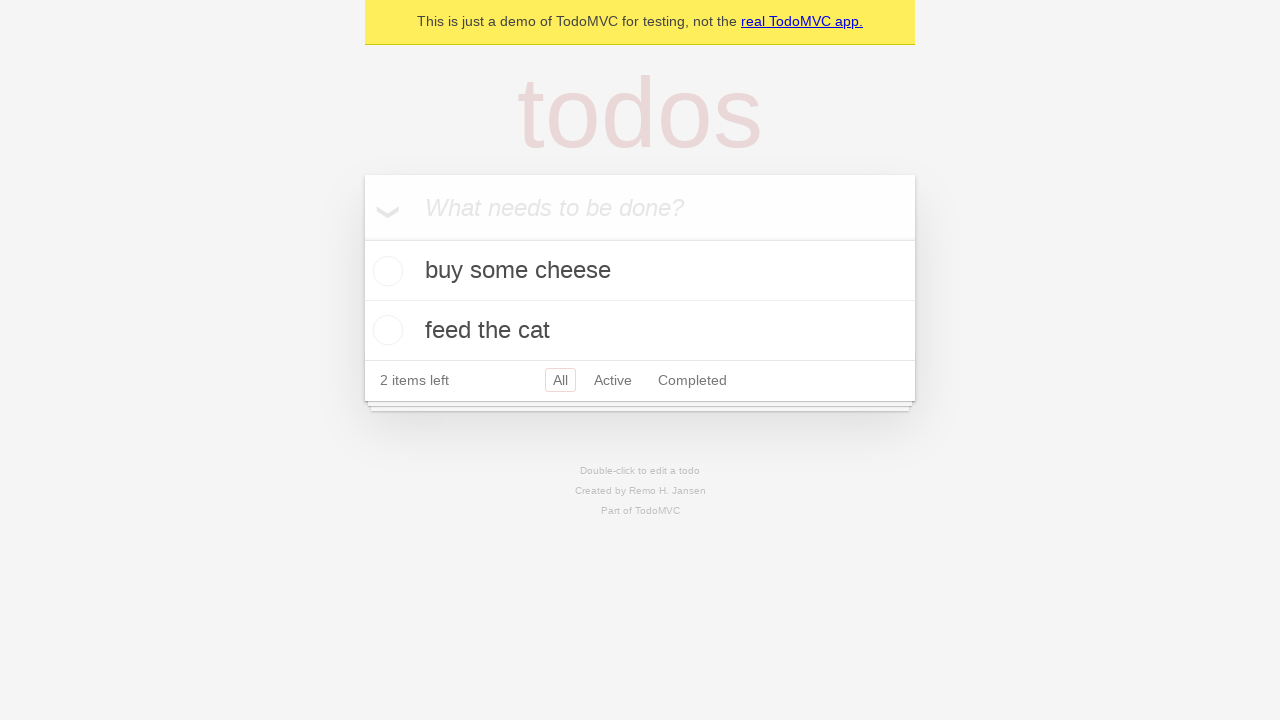

Filled new-todo field with 'book a doctors appointment' on .new-todo
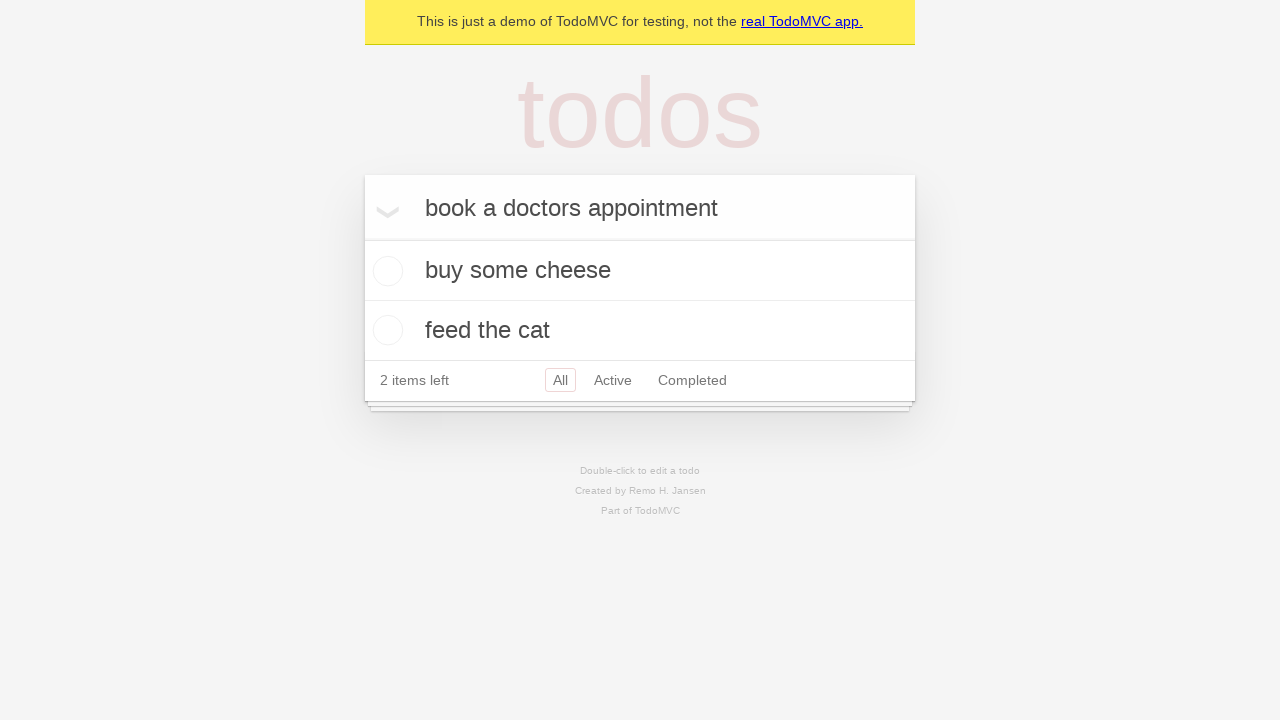

Pressed Enter to add third todo item on .new-todo
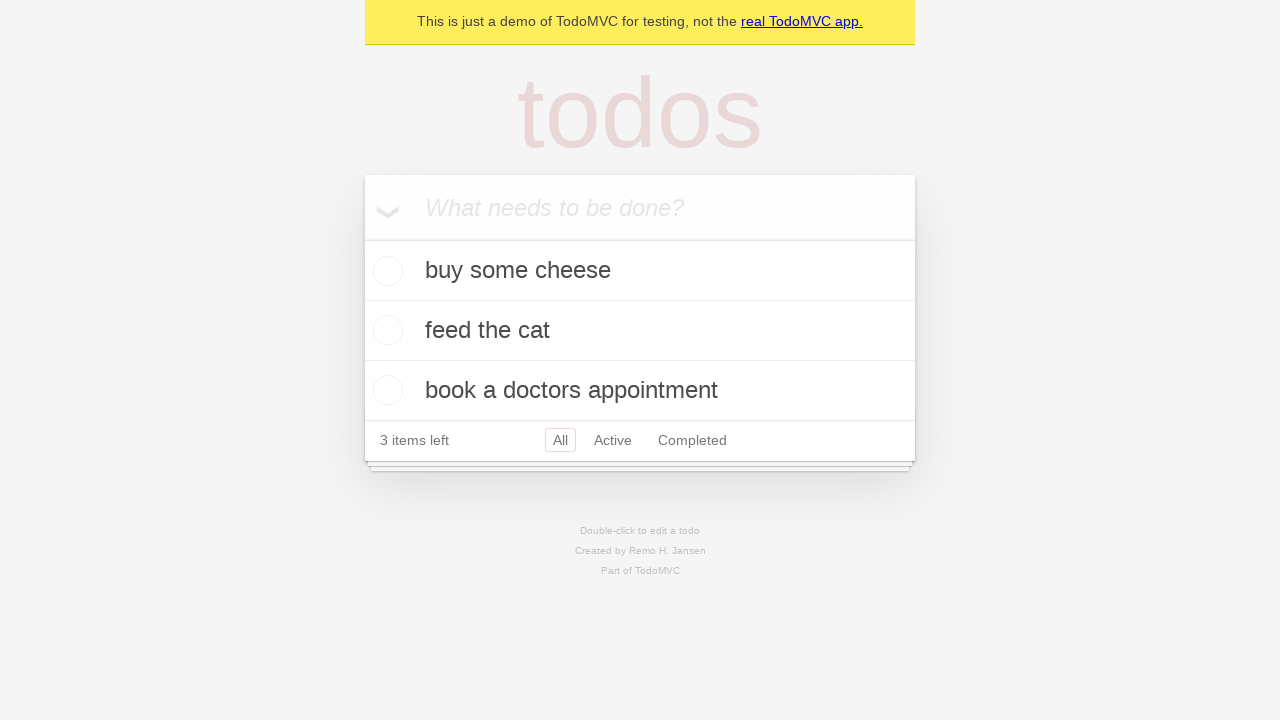

Waited for third todo item to appear in the list
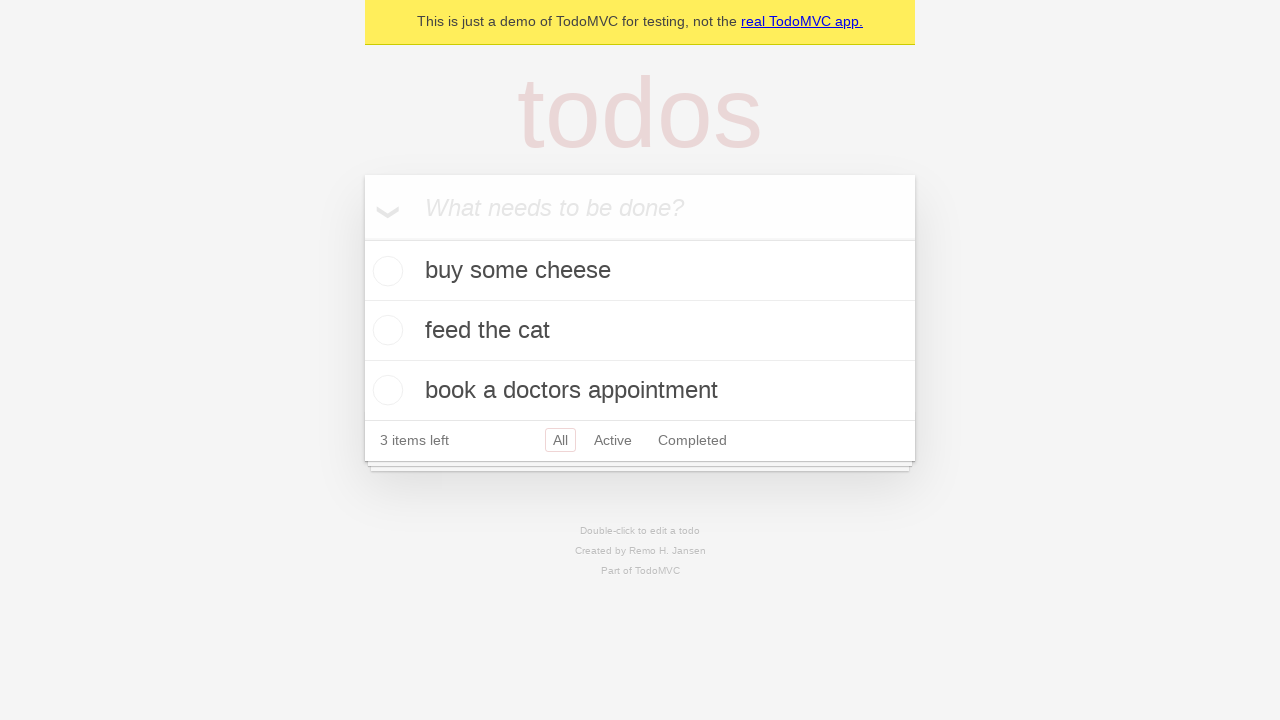

Double-clicked second todo item to enter edit mode at (640, 331) on .todo-list li >> nth=1
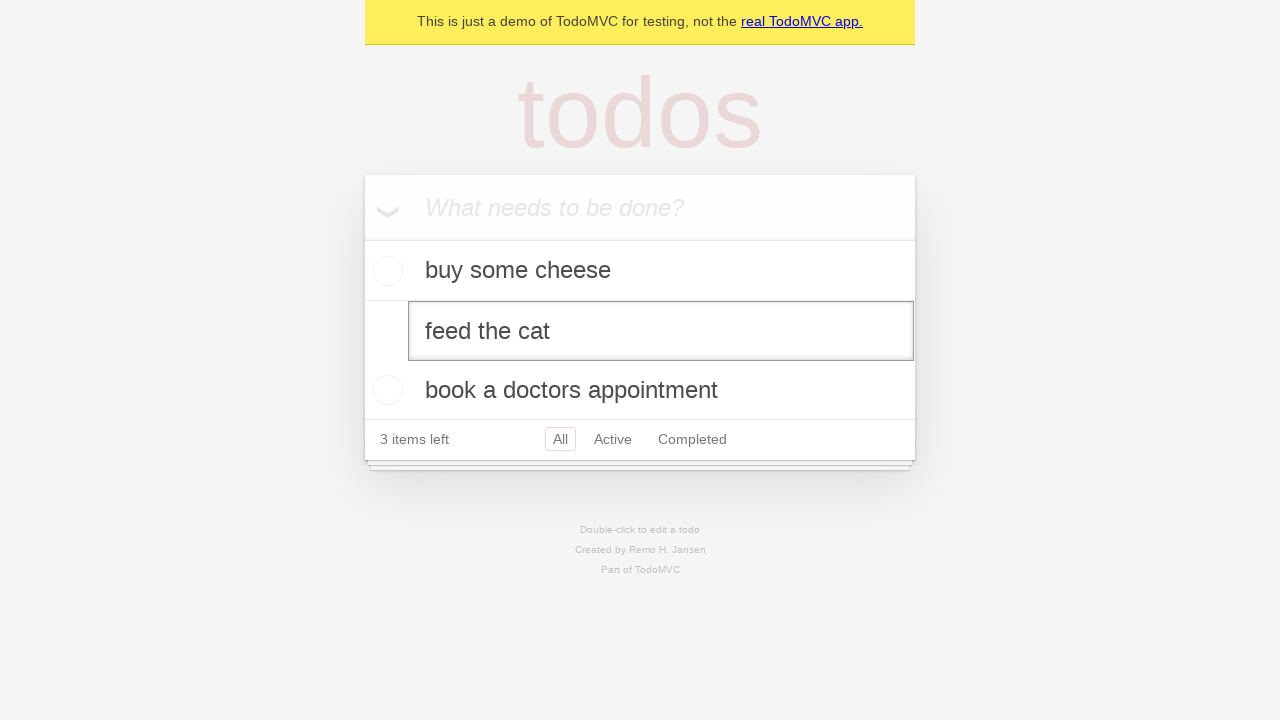

Cleared the edit field to an empty string on .todo-list li >> nth=1 >> .edit
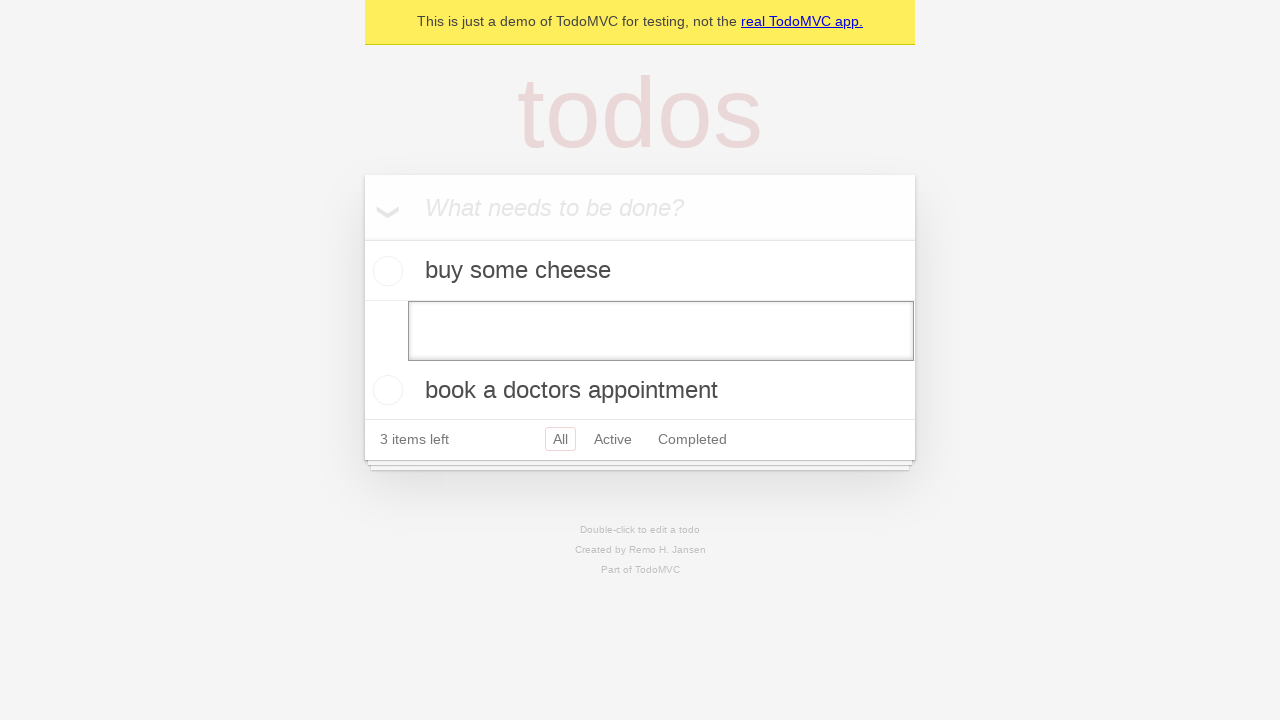

Pressed Enter to confirm the empty edit, removing the todo item on .todo-list li >> nth=1 >> .edit
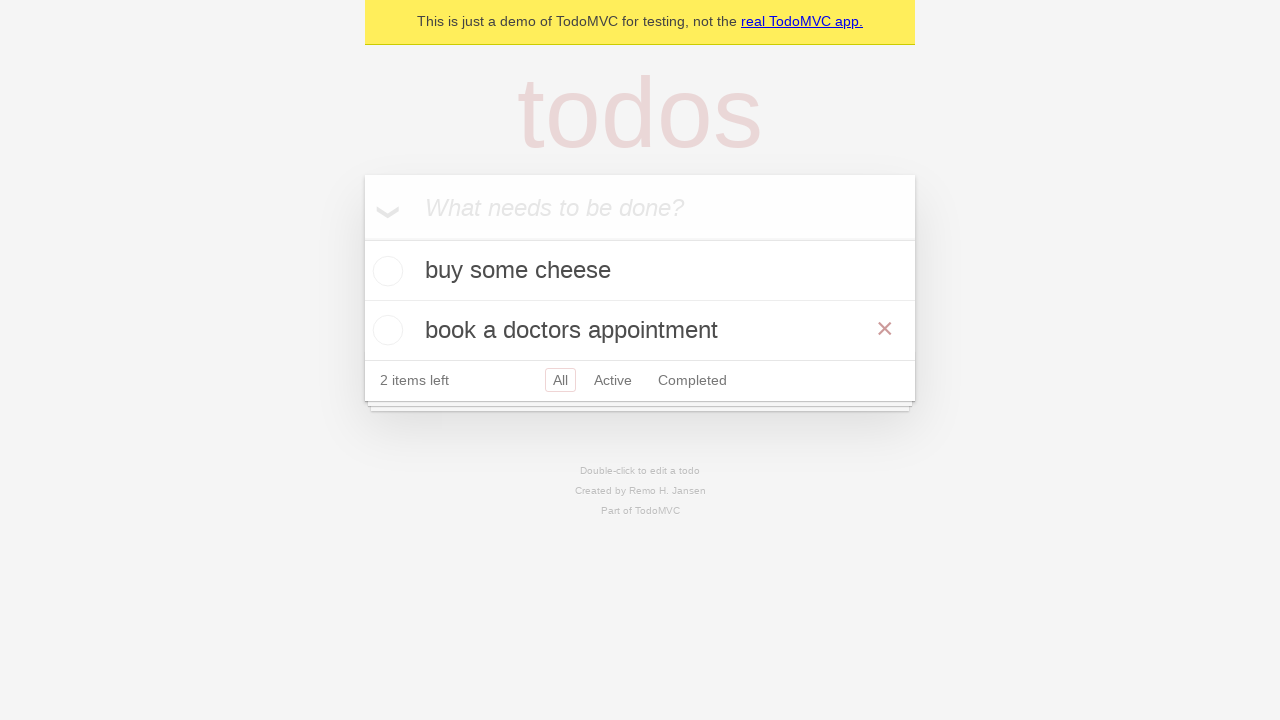

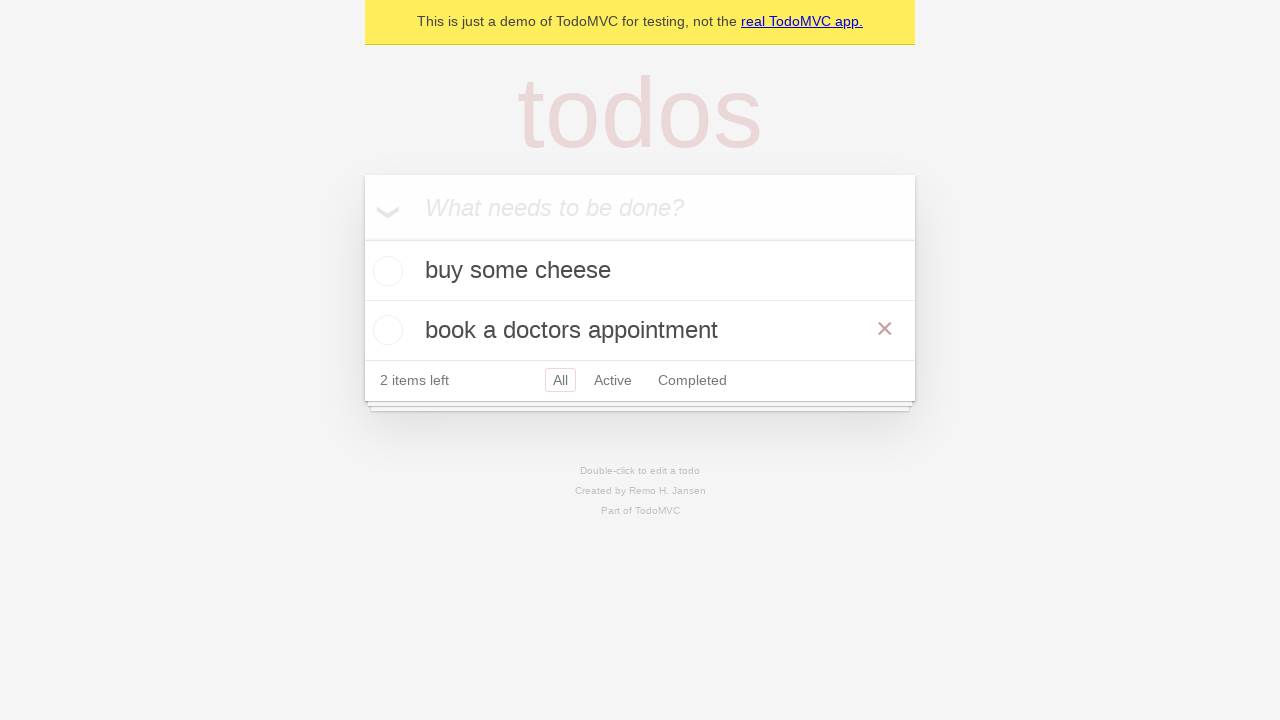